Tests that a saved change to an employee's name persists after switching between employees

Starting URL: https://devmountain-qa.github.io/employee-manager/1.2_Version/index.html

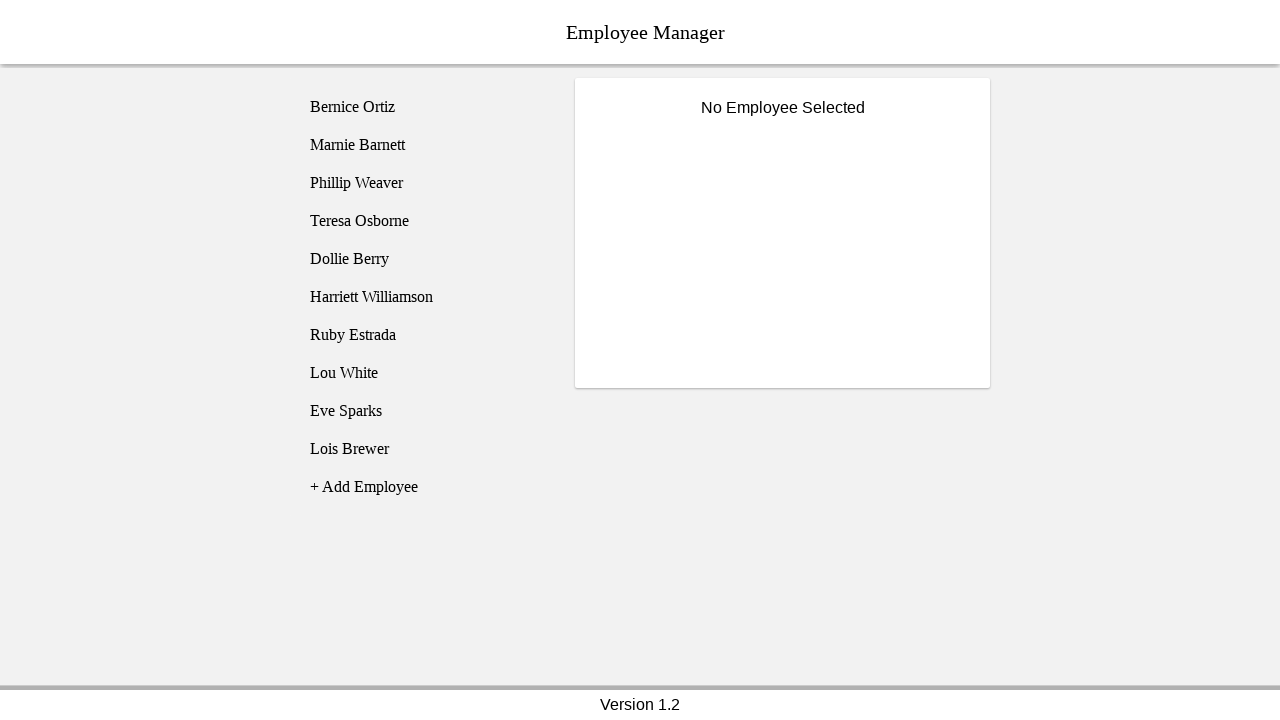

Clicked on Bernice Ortiz employee at (425, 107) on [name='employee1']
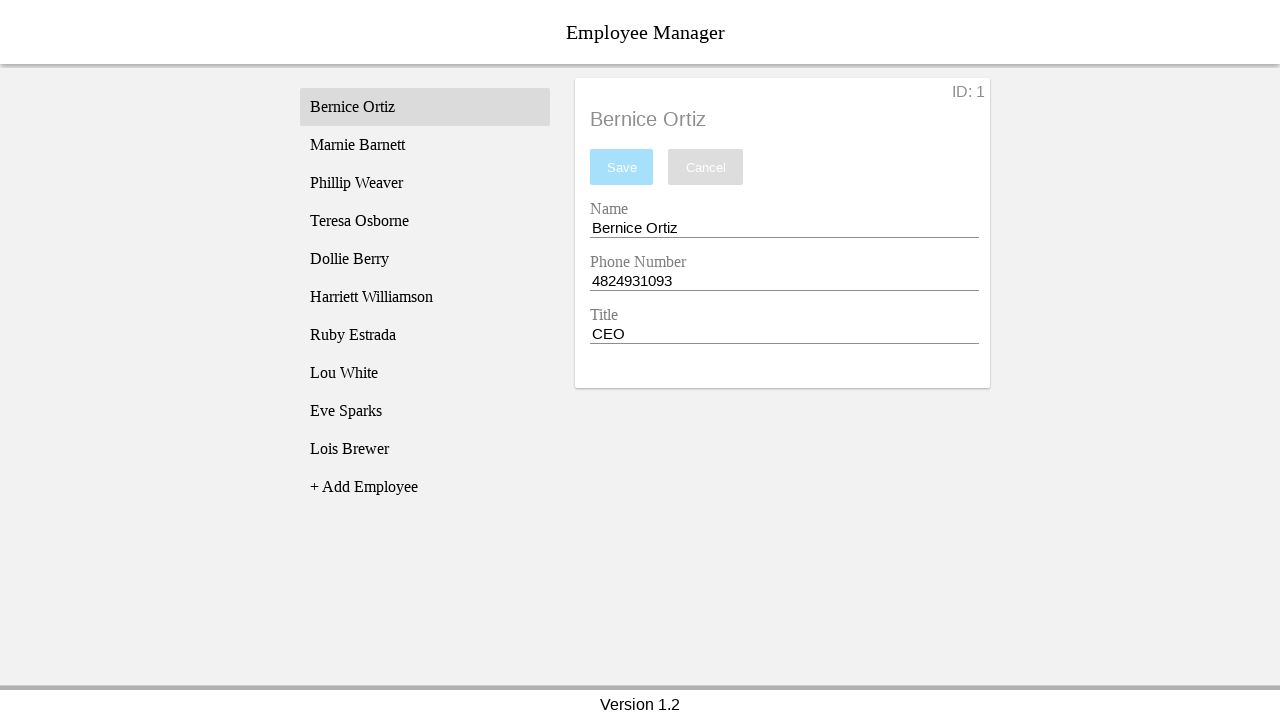

Name input field became visible
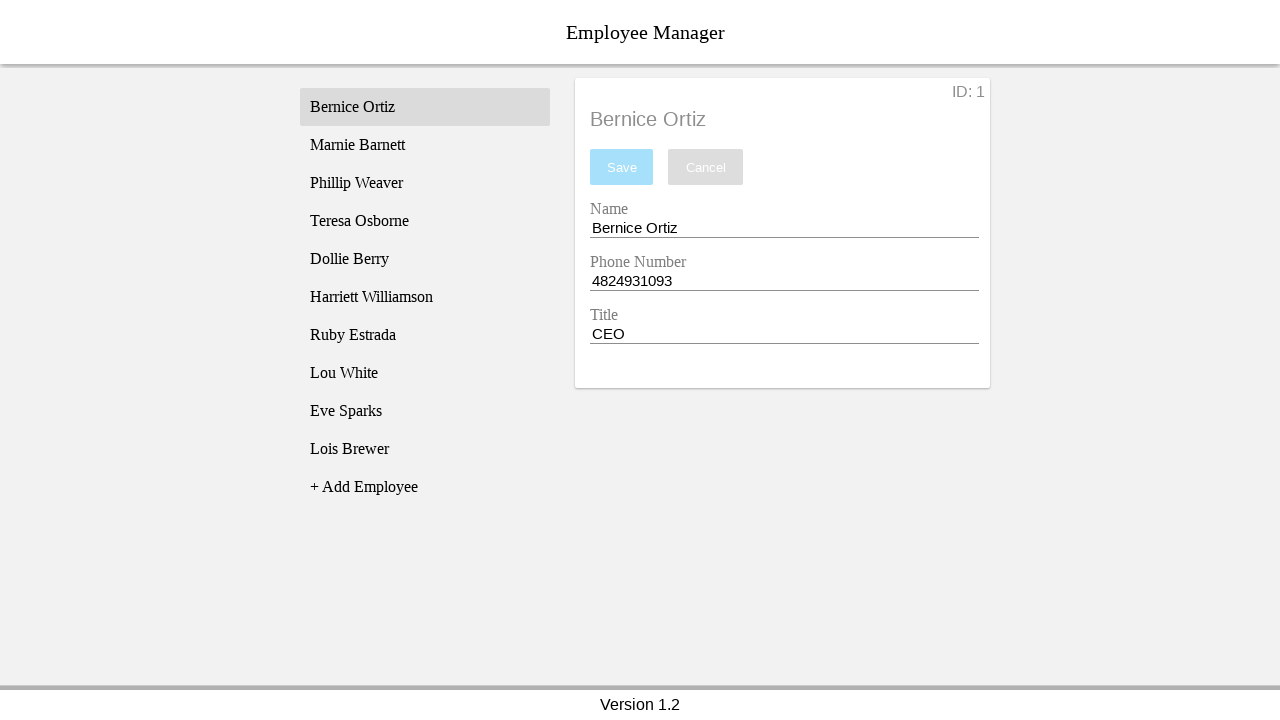

Filled name field with 'Test Name' on [name='nameEntry']
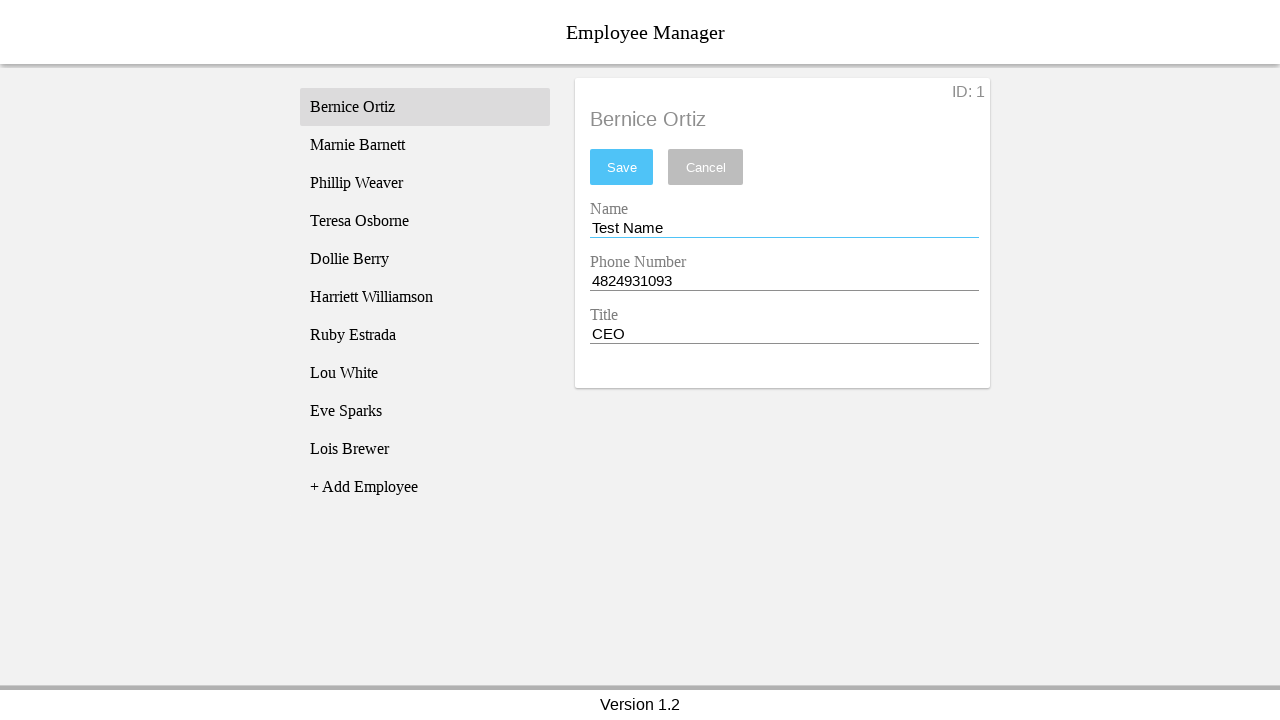

Clicked save button to save the name change at (622, 167) on #saveBtn
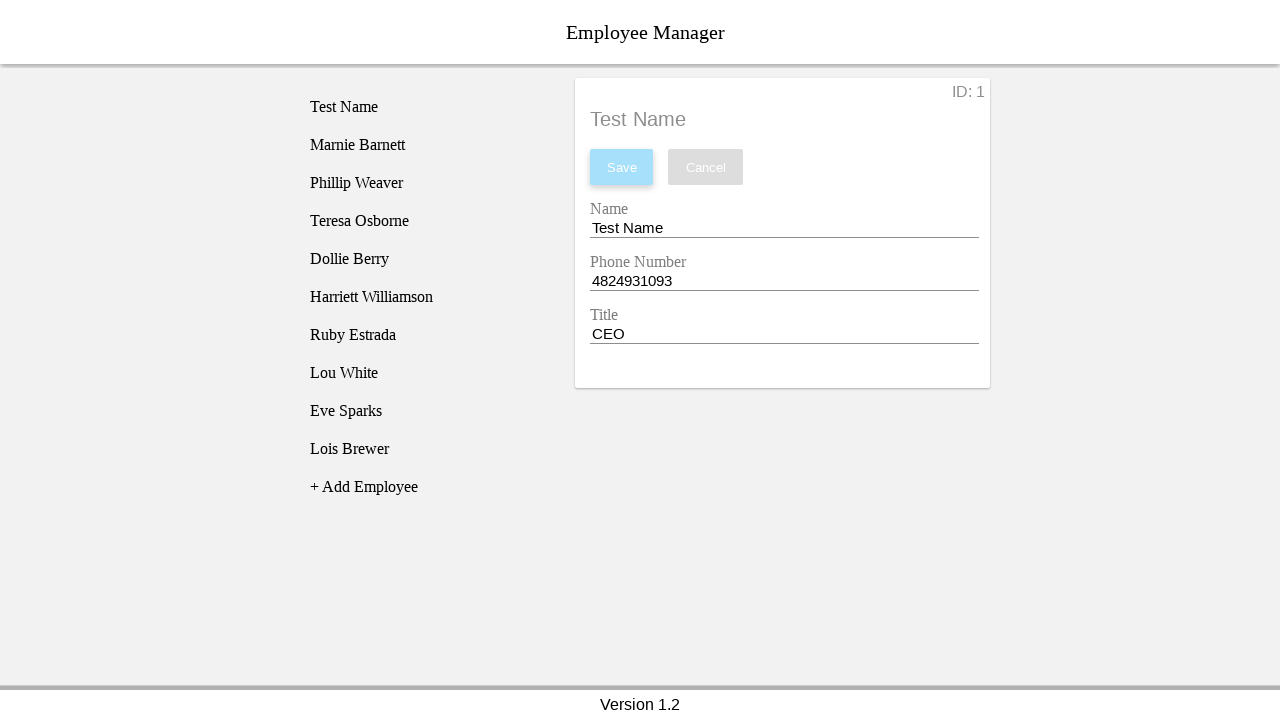

Clicked on Phillip Weaver employee to switch records at (425, 183) on [name='employee3']
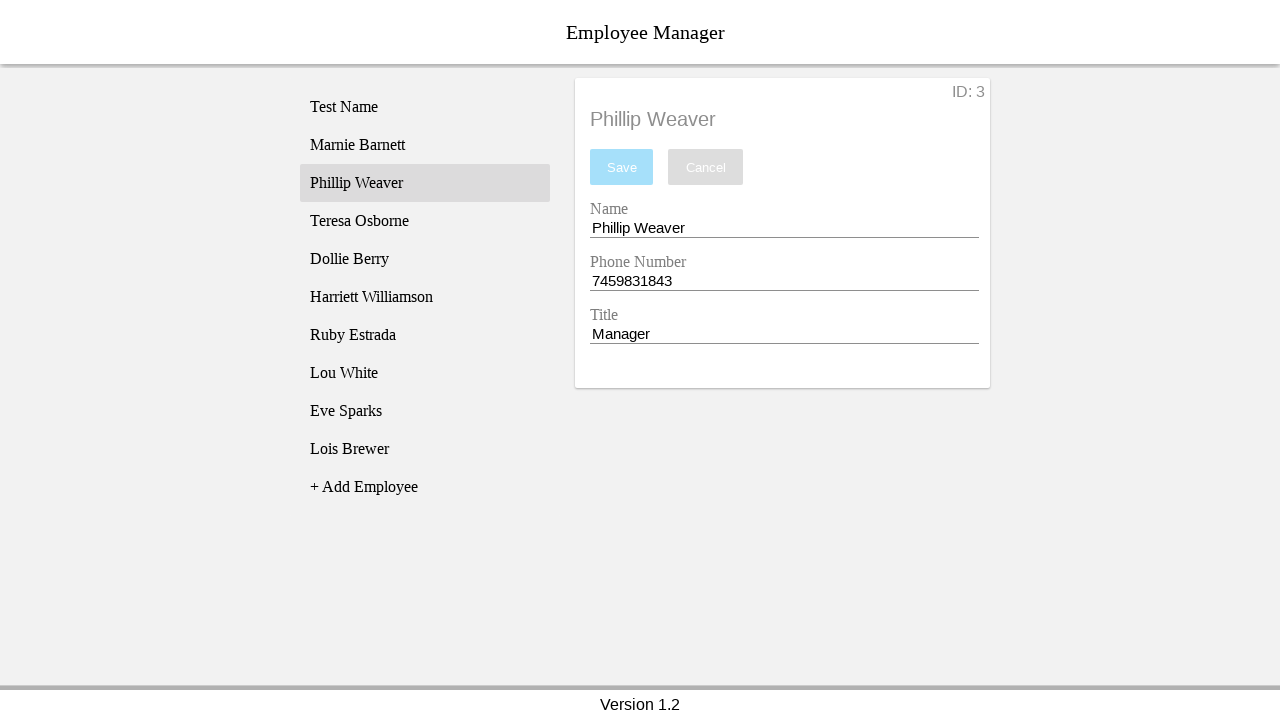

Phillip Weaver's record loaded and displayed
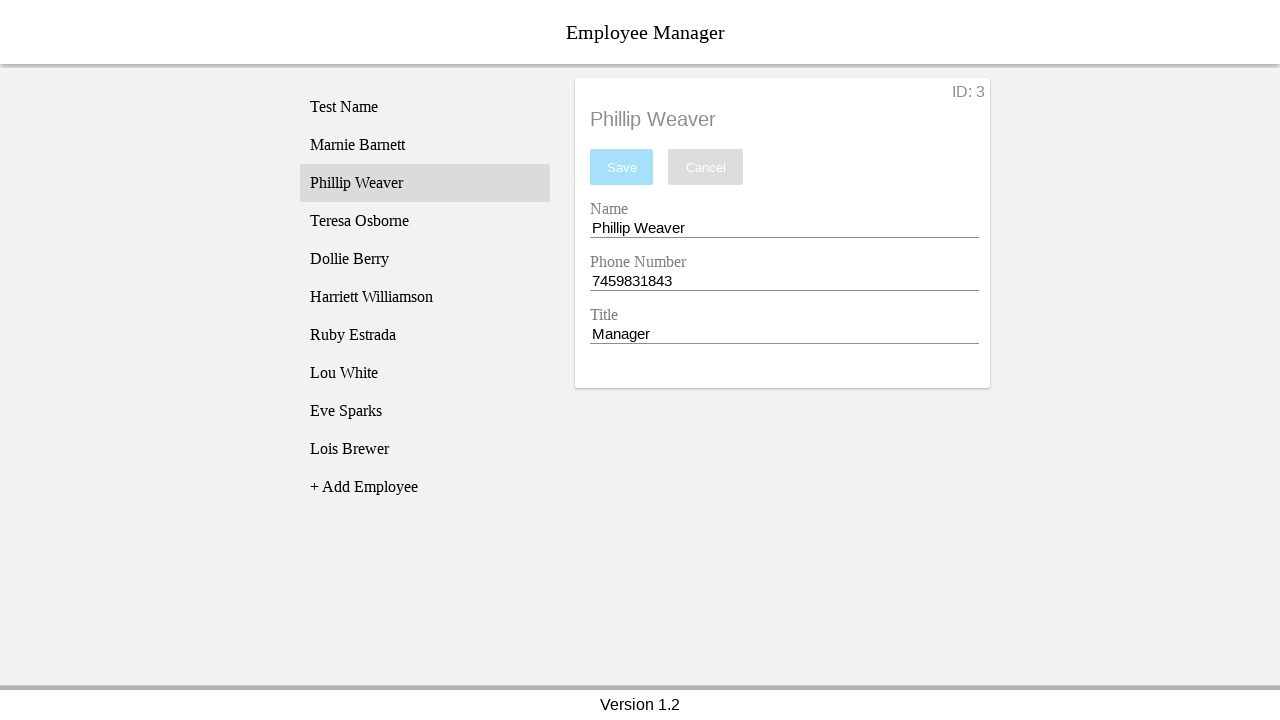

Clicked back on Bernice Ortiz employee record at (425, 107) on [name='employee1']
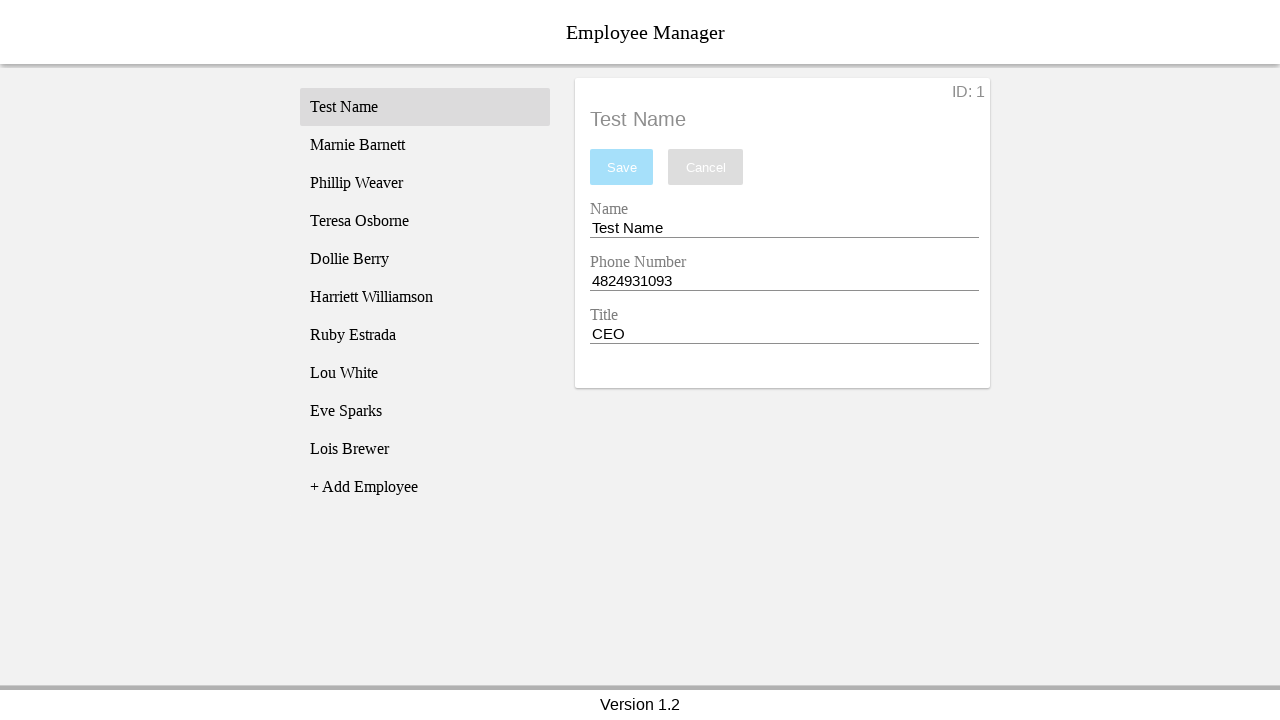

Verified that Bernice's name was saved as 'Test Name'
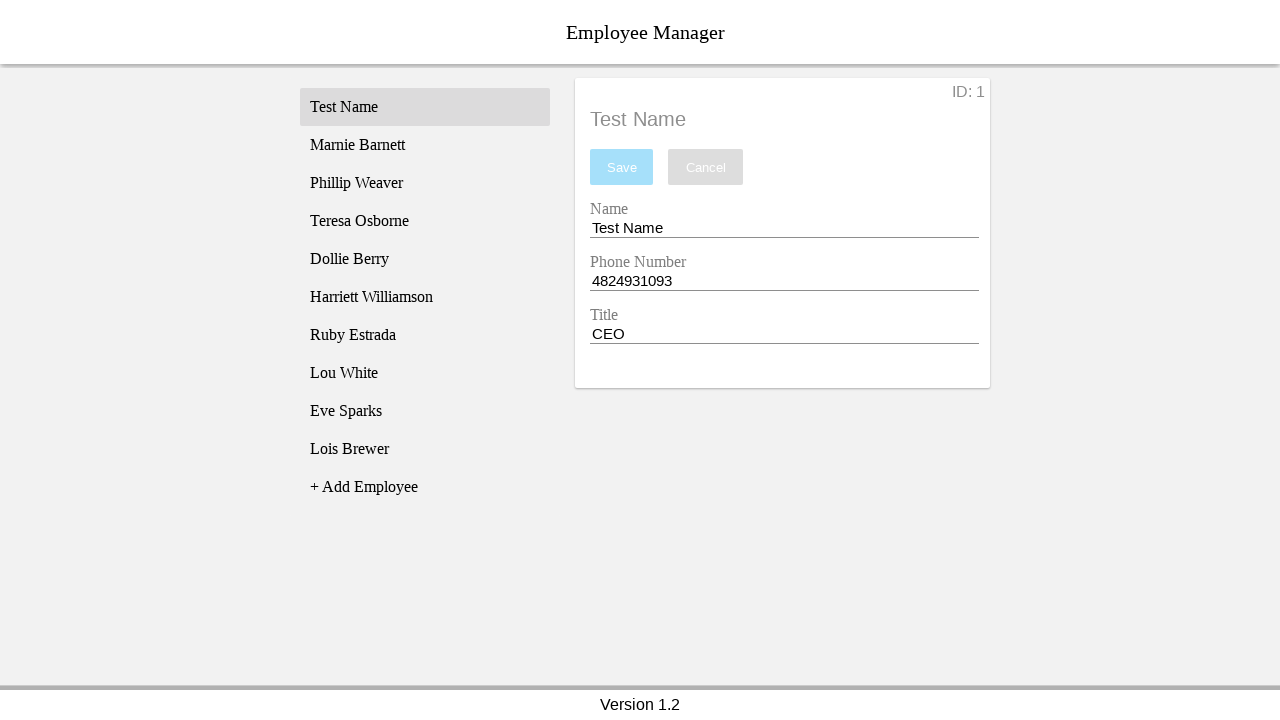

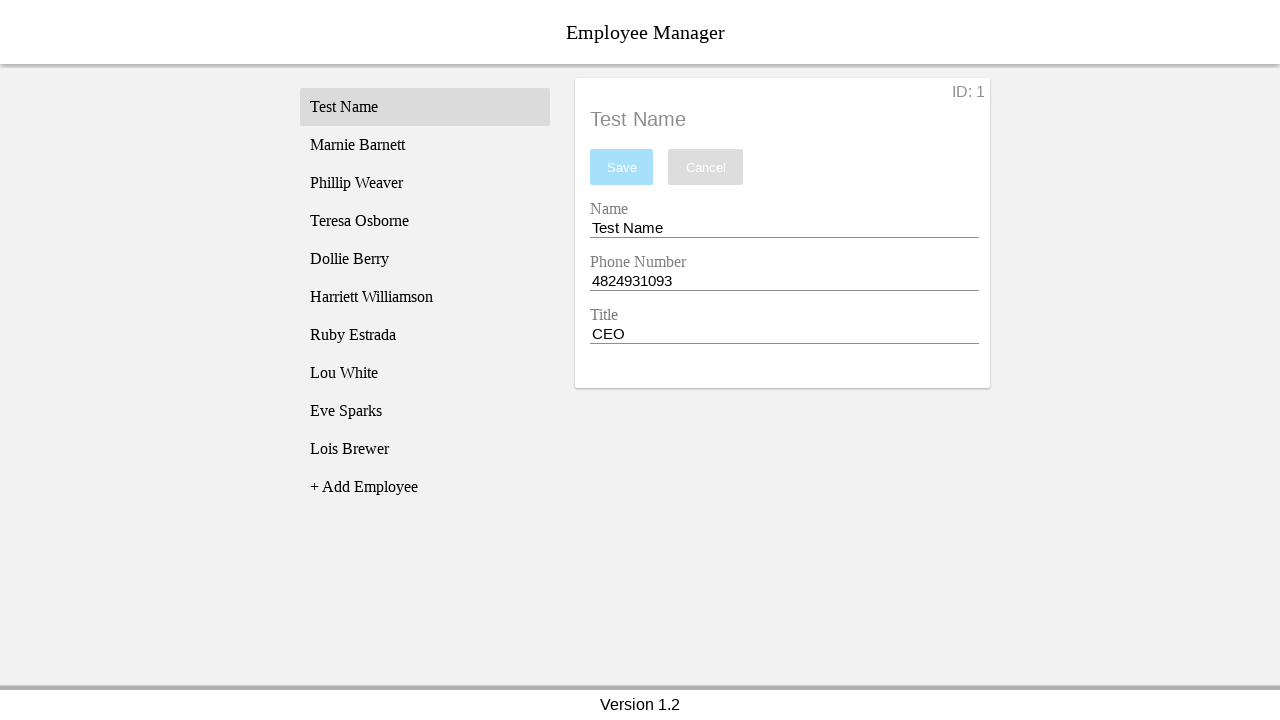